Tests the basic alert functionality by clicking a button that triggers an alert and verifying the alert text

Starting URL: https://demoqa.com/alerts

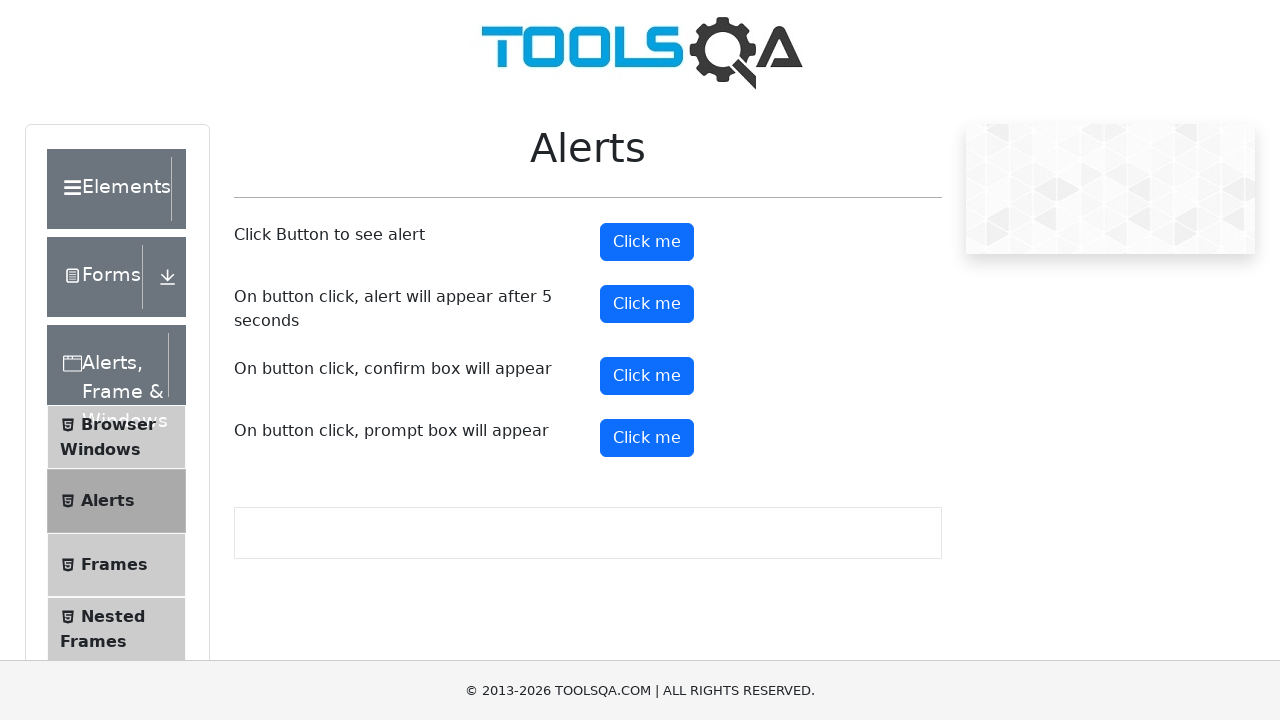

Clicked alert button to trigger the alert at (647, 242) on #alertButton
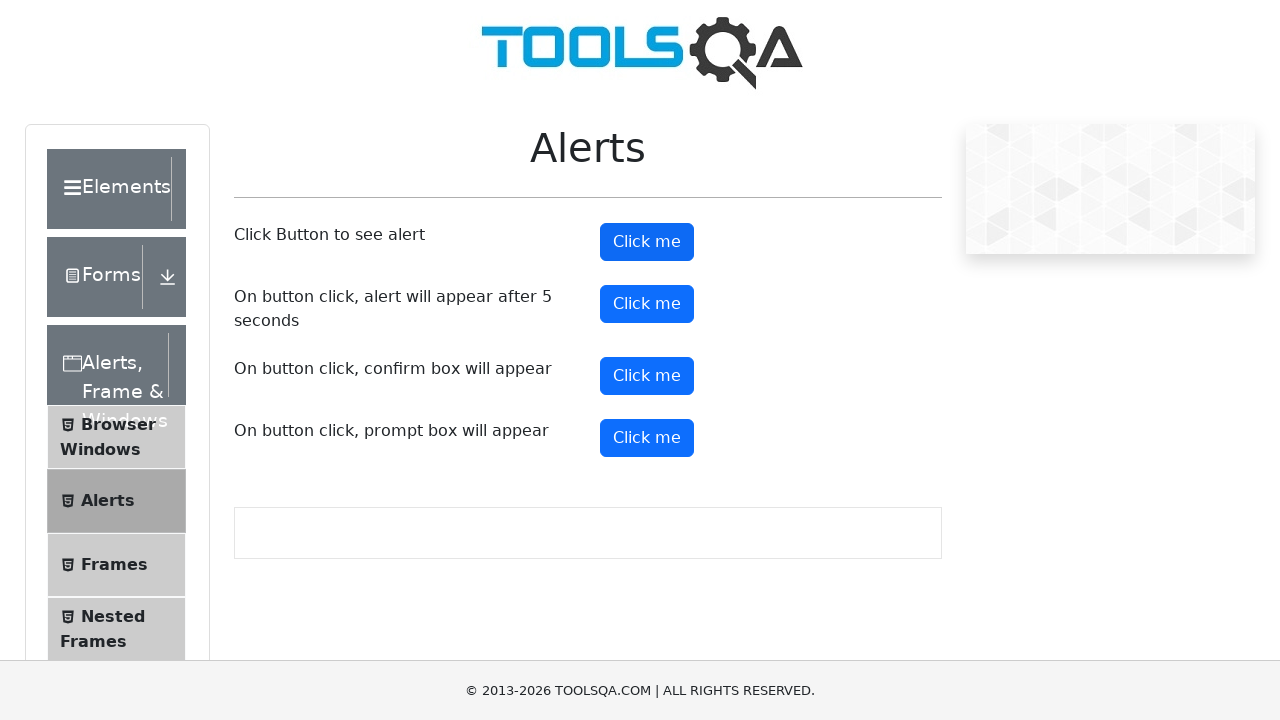

Set up initial dialog handler to accept alerts
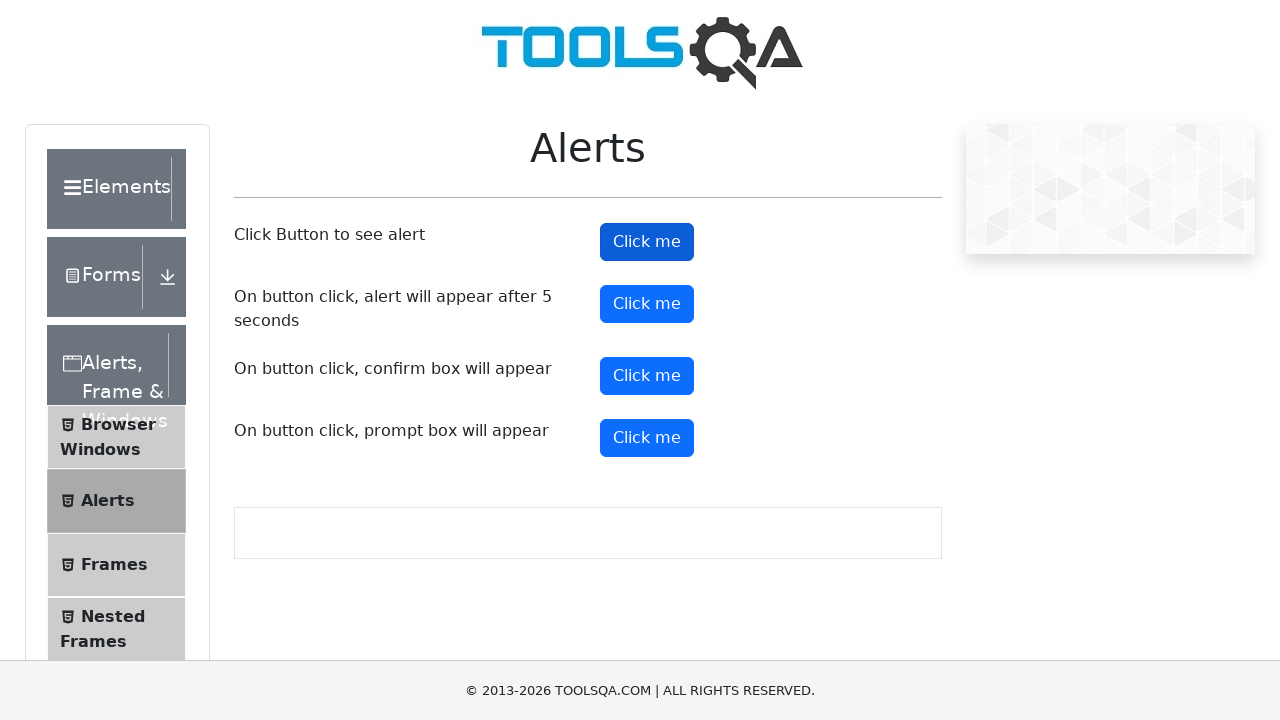

Set up dialog handler to verify alert text and accept
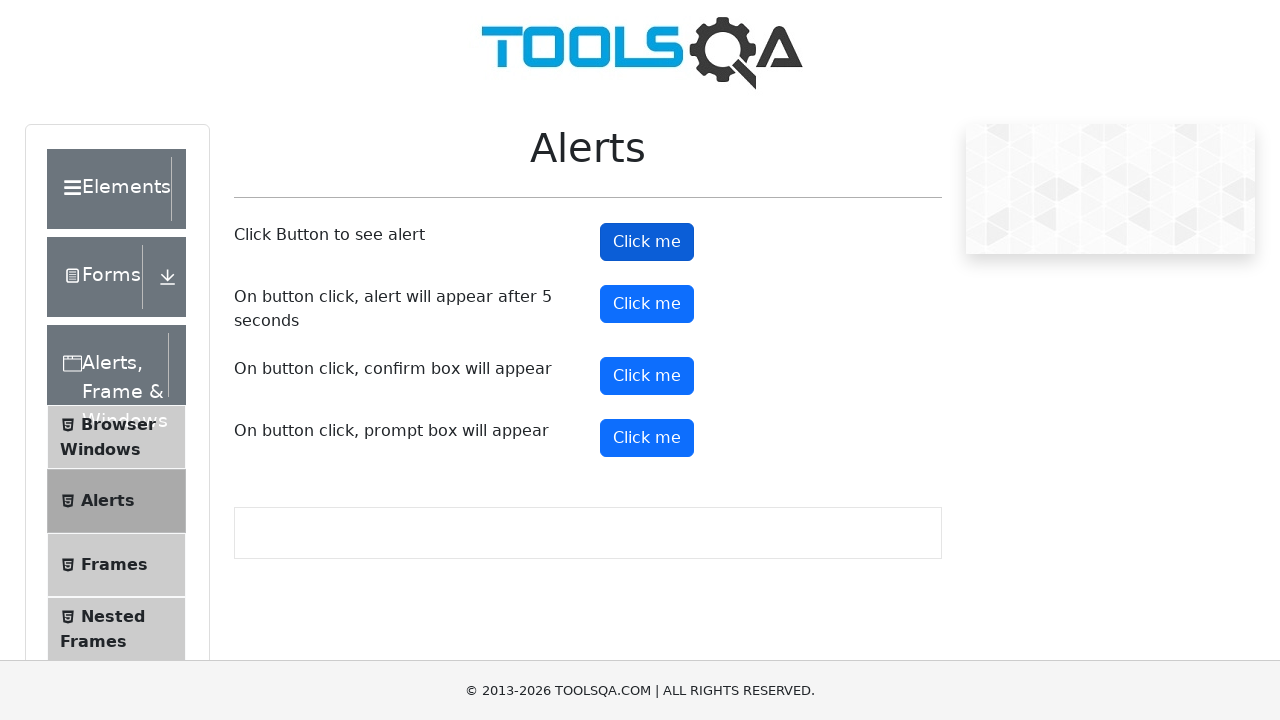

Clicked alert button again to trigger and verify alert dialog at (647, 242) on #alertButton
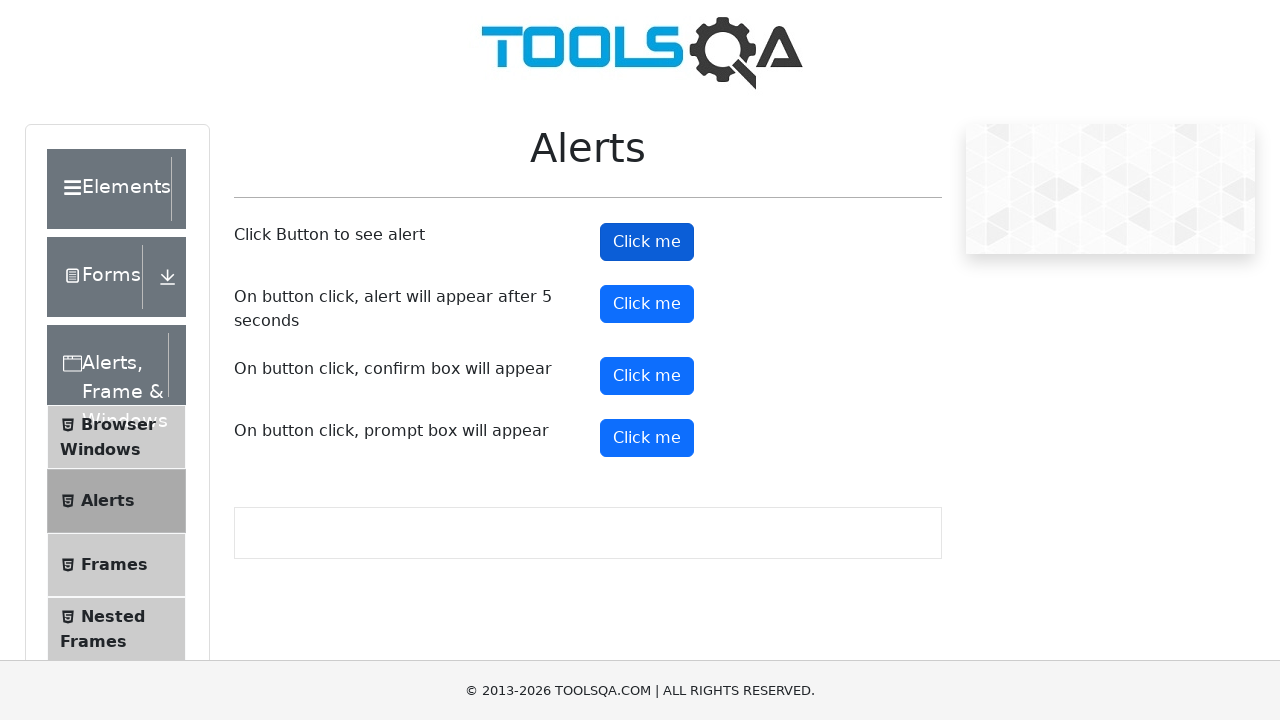

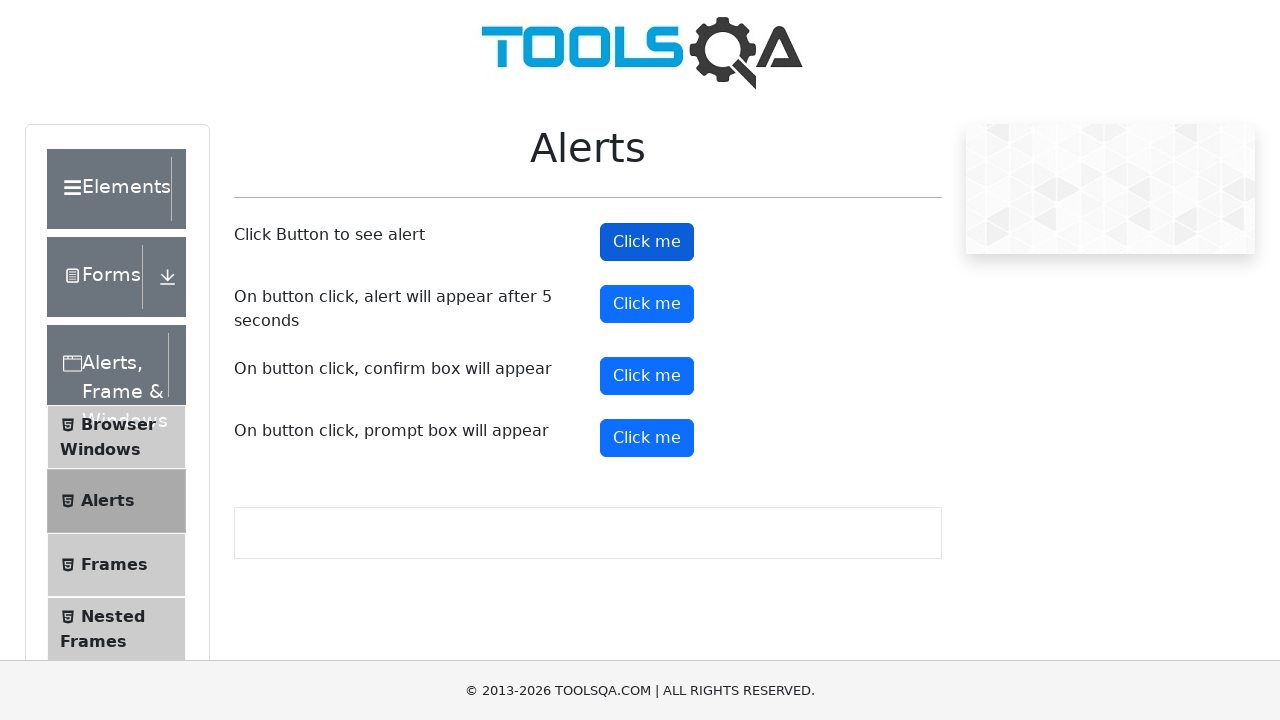